Searches for products containing "ca" on an e-commerce site

Starting URL: https://rahulshettyacademy.com/seleniumPractise/#/

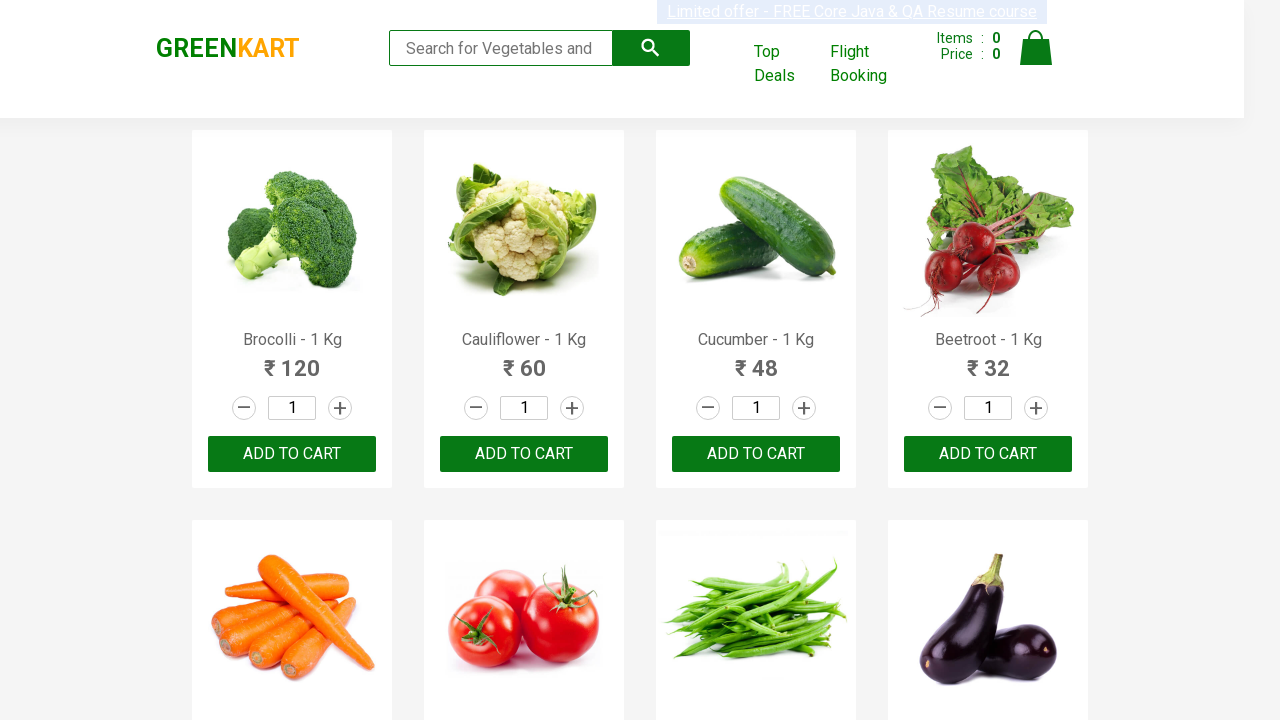

Filled search field with 'ca' on .search-keyword
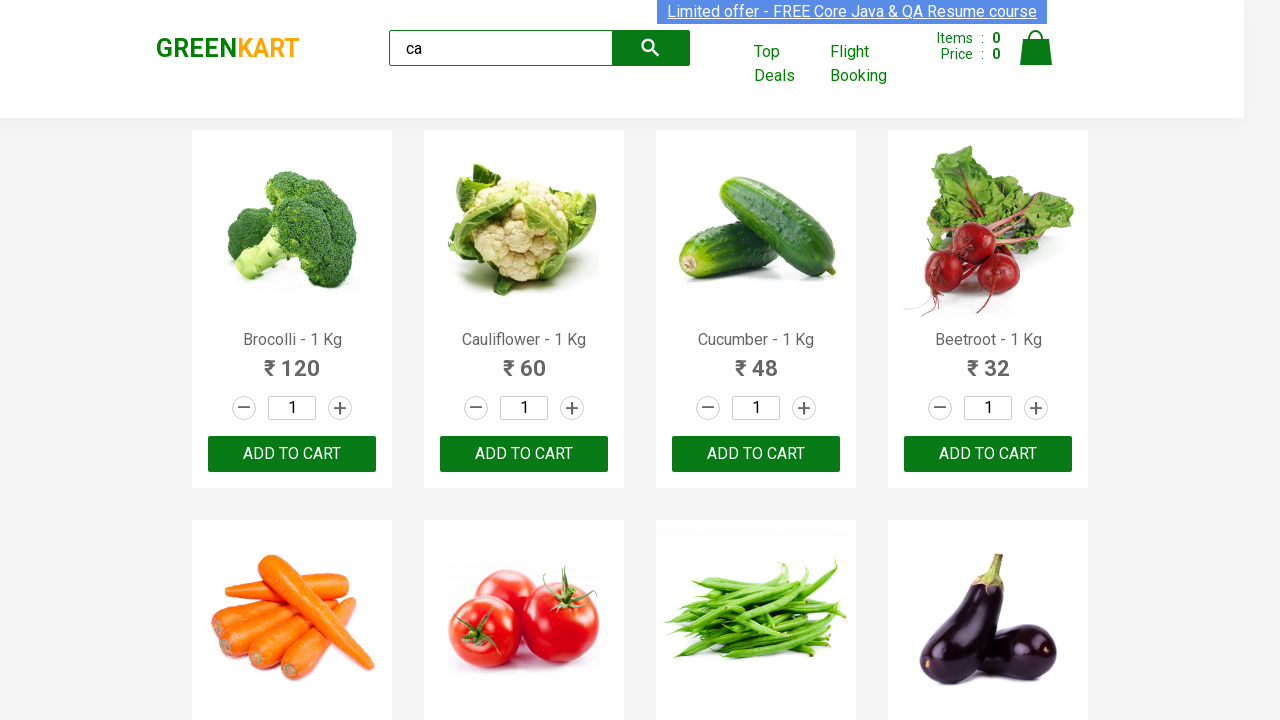

Products containing 'ca' loaded on e-commerce site
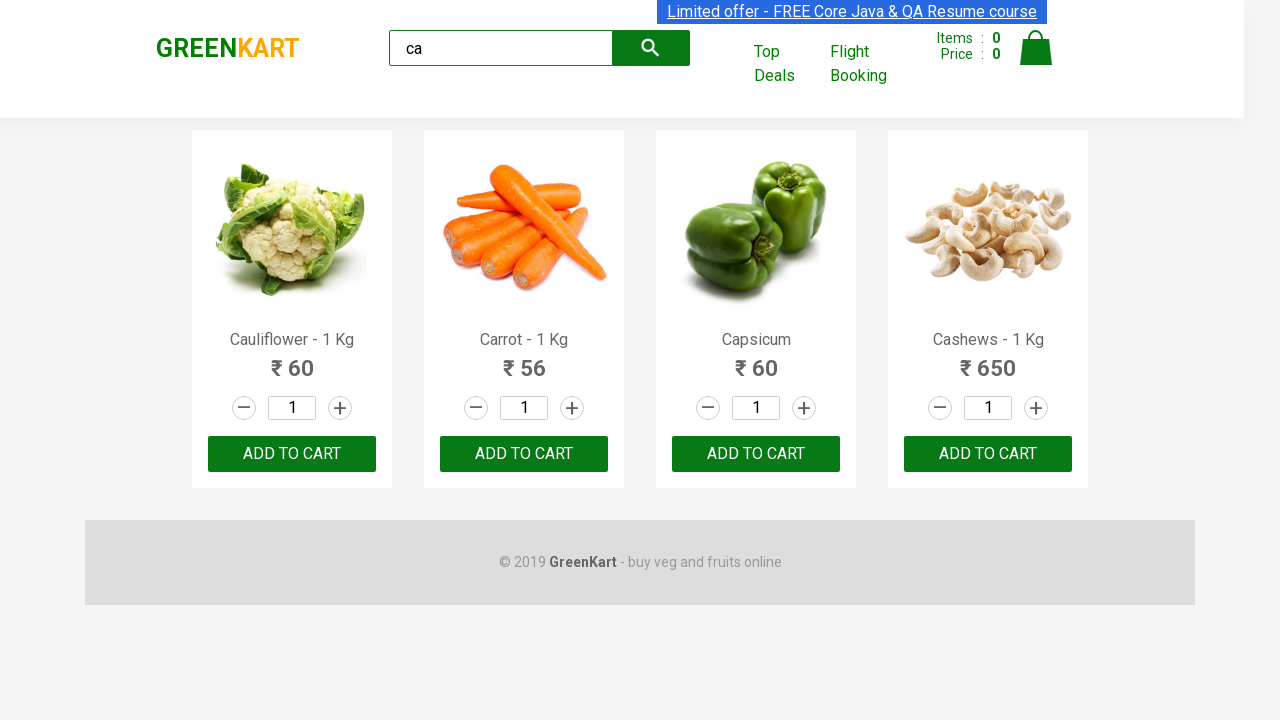

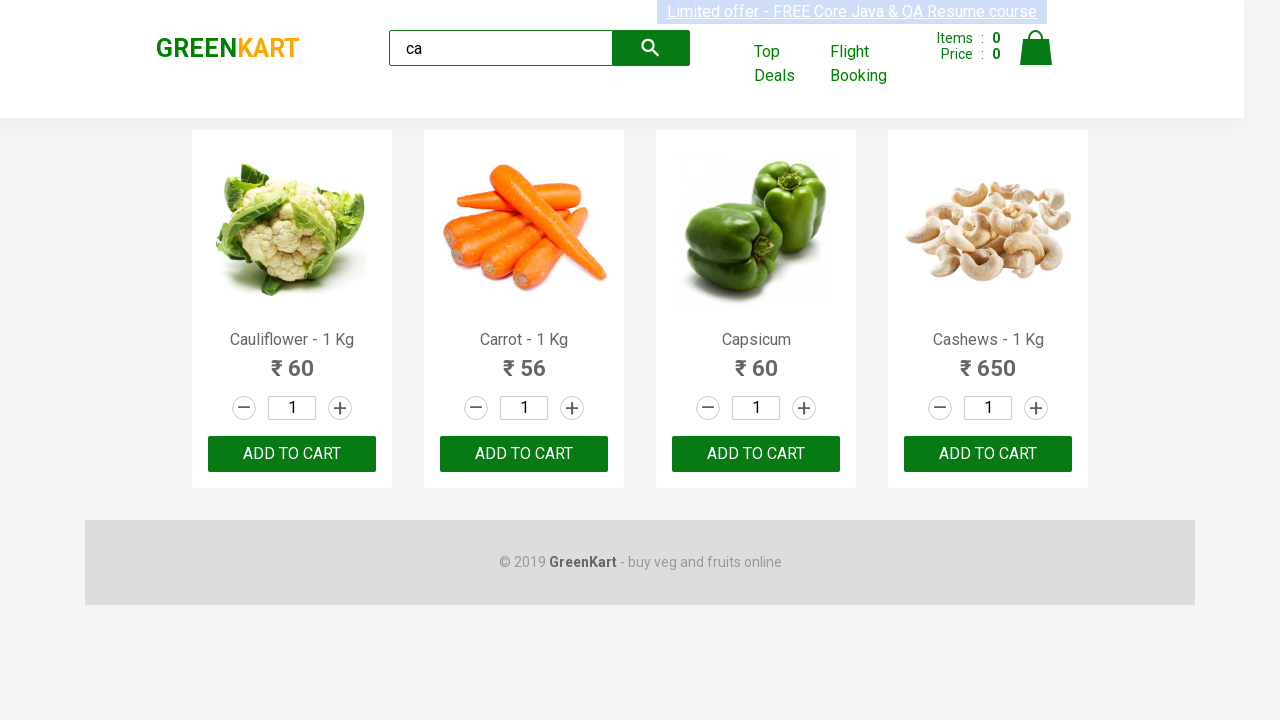